Tests e-commerce functionality by adding a product to cart and verifying it was added correctly

Starting URL: https://bstackdemo.com/

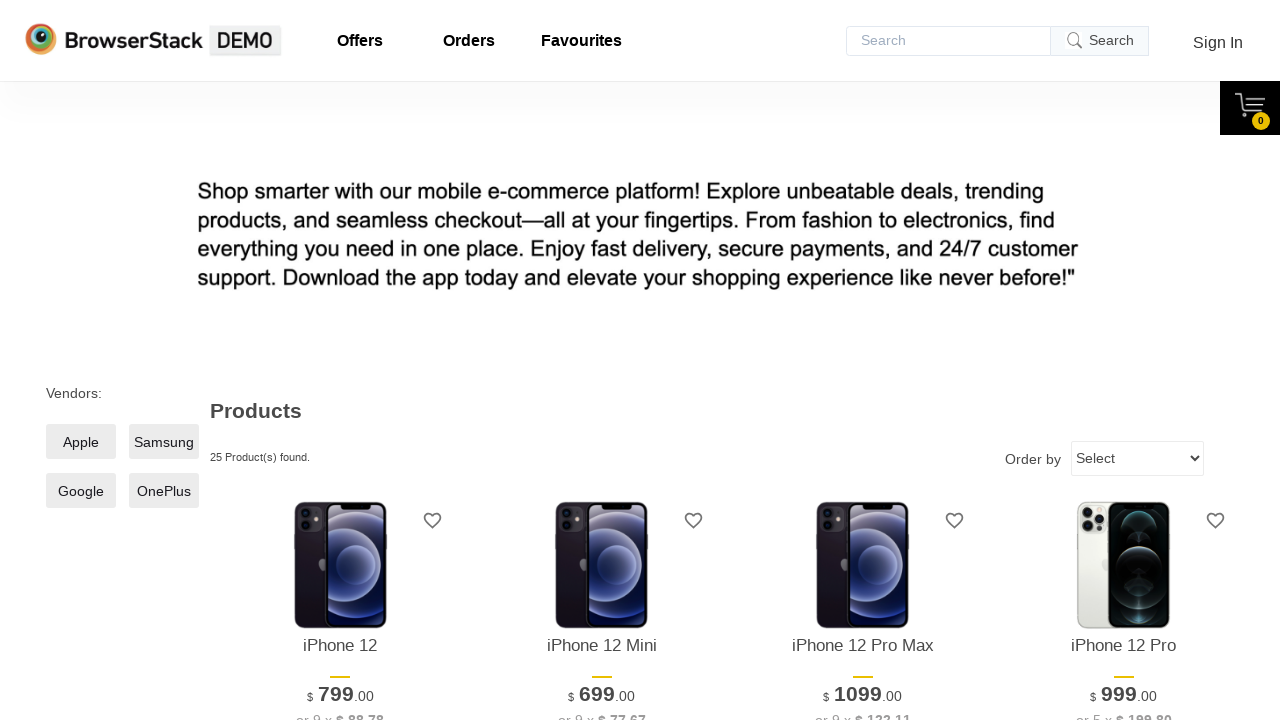

Waited for first product to be visible on page
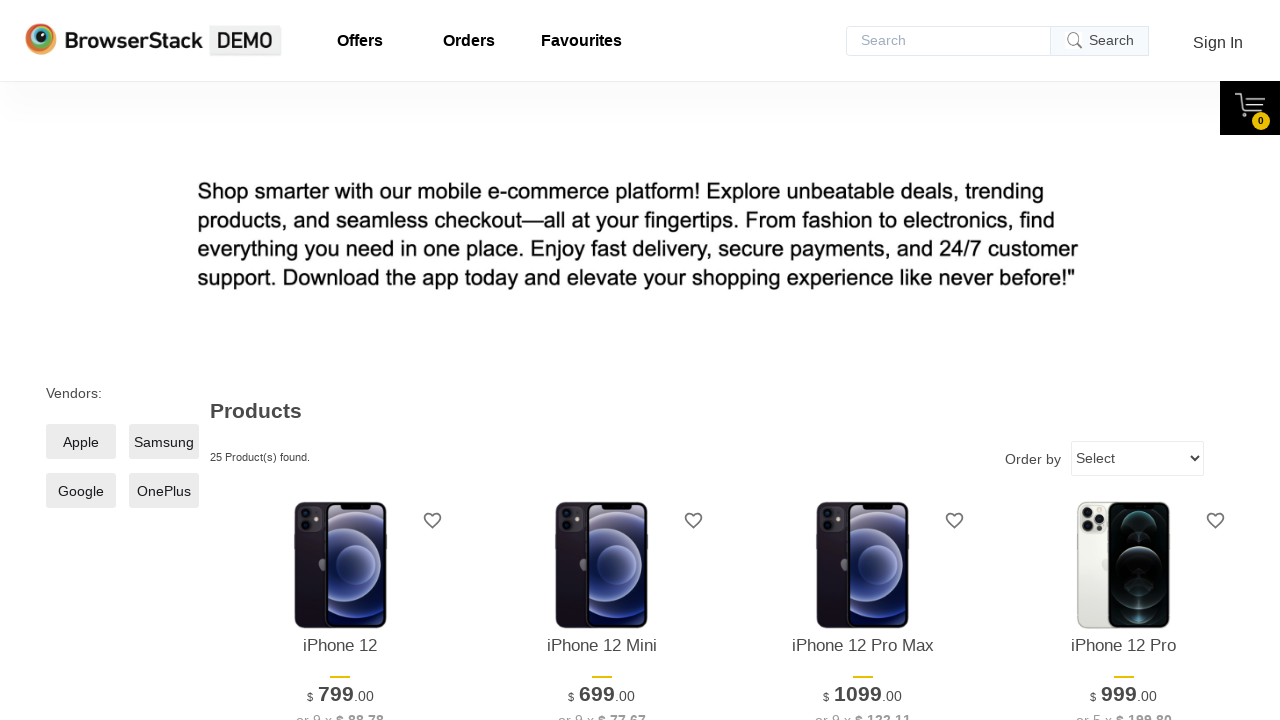

Retrieved product name from page: iPhone 12
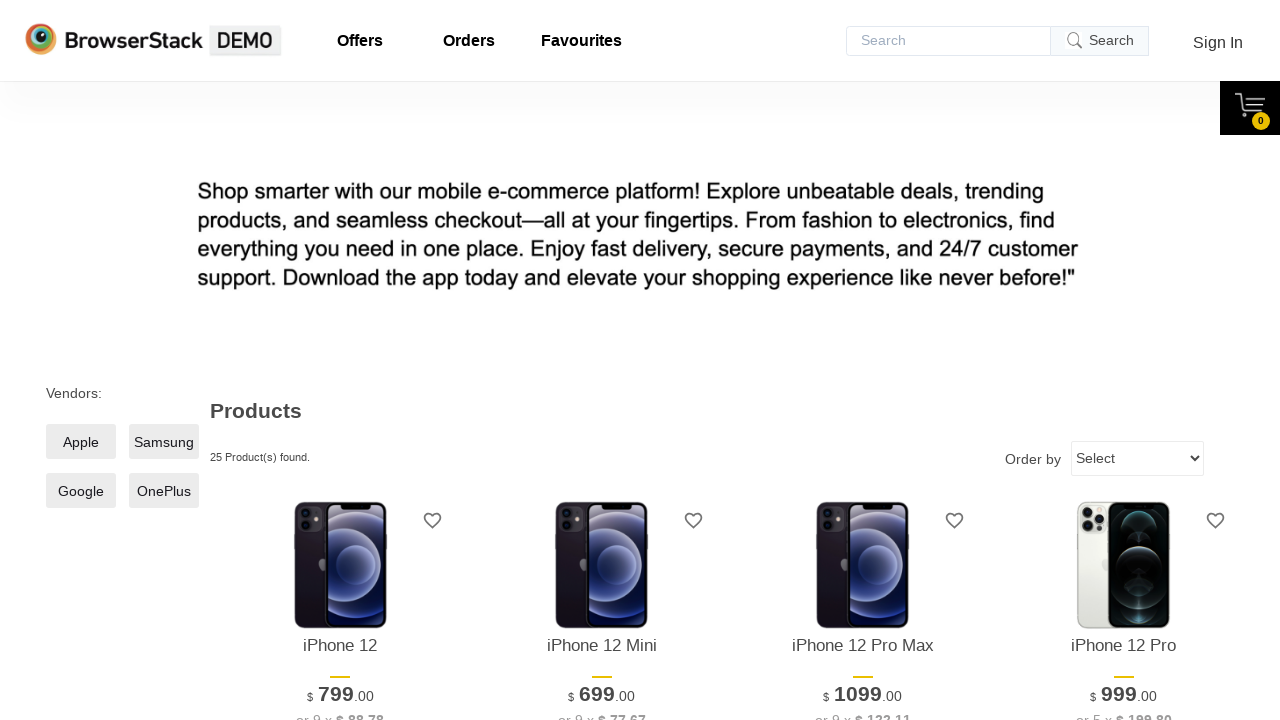

Clicked 'Add to Cart' button for first product at (340, 361) on xpath=//*[@id='1']/div[4]
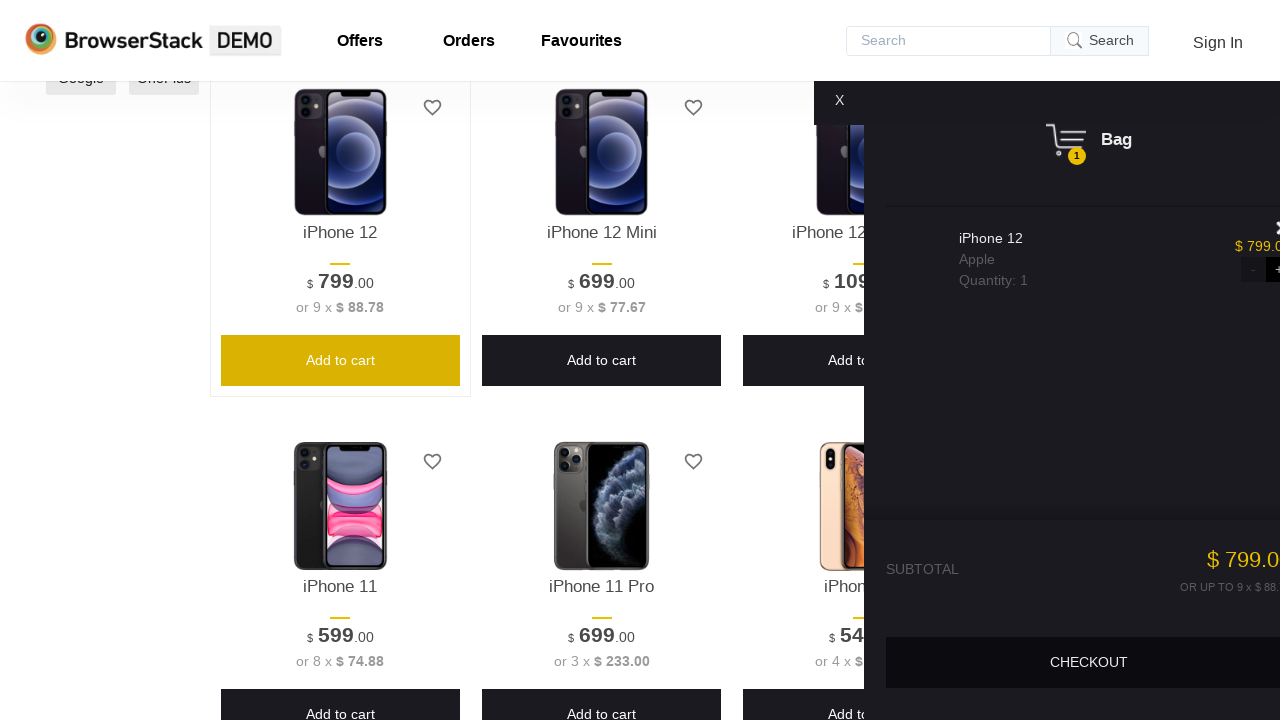

Cart pane appeared after adding product
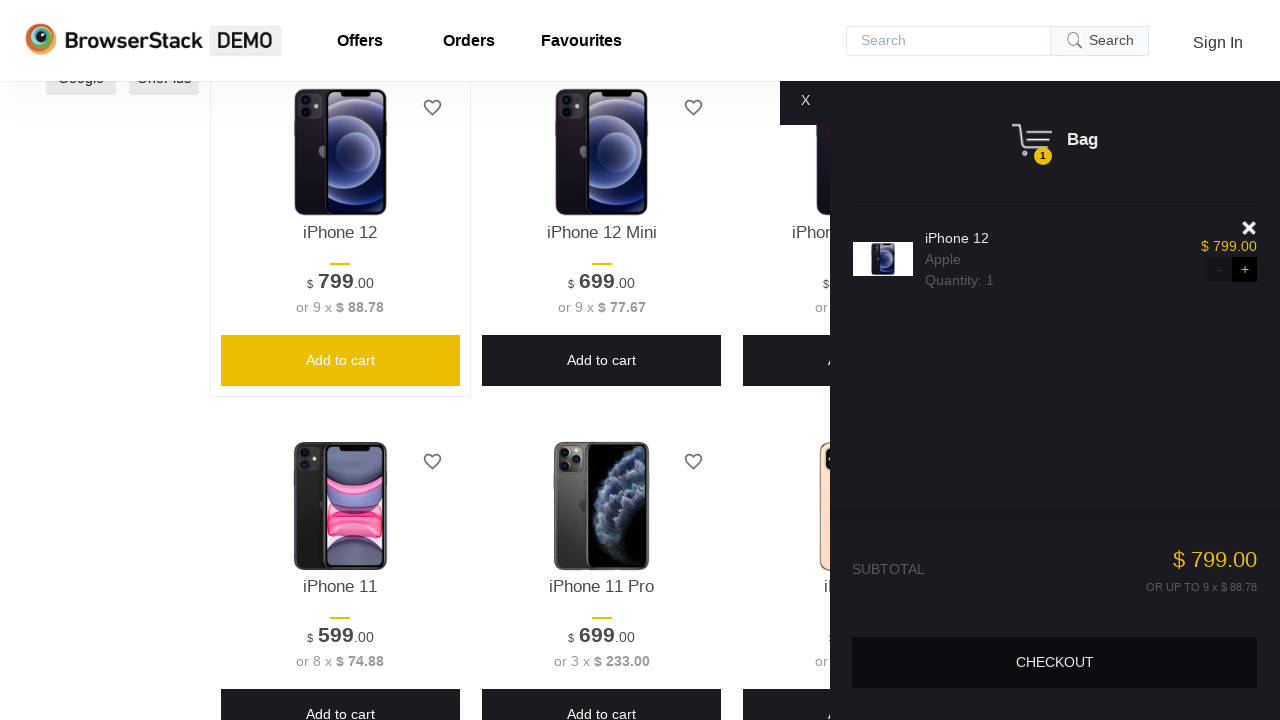

Retrieved product name from cart: iPhone 12
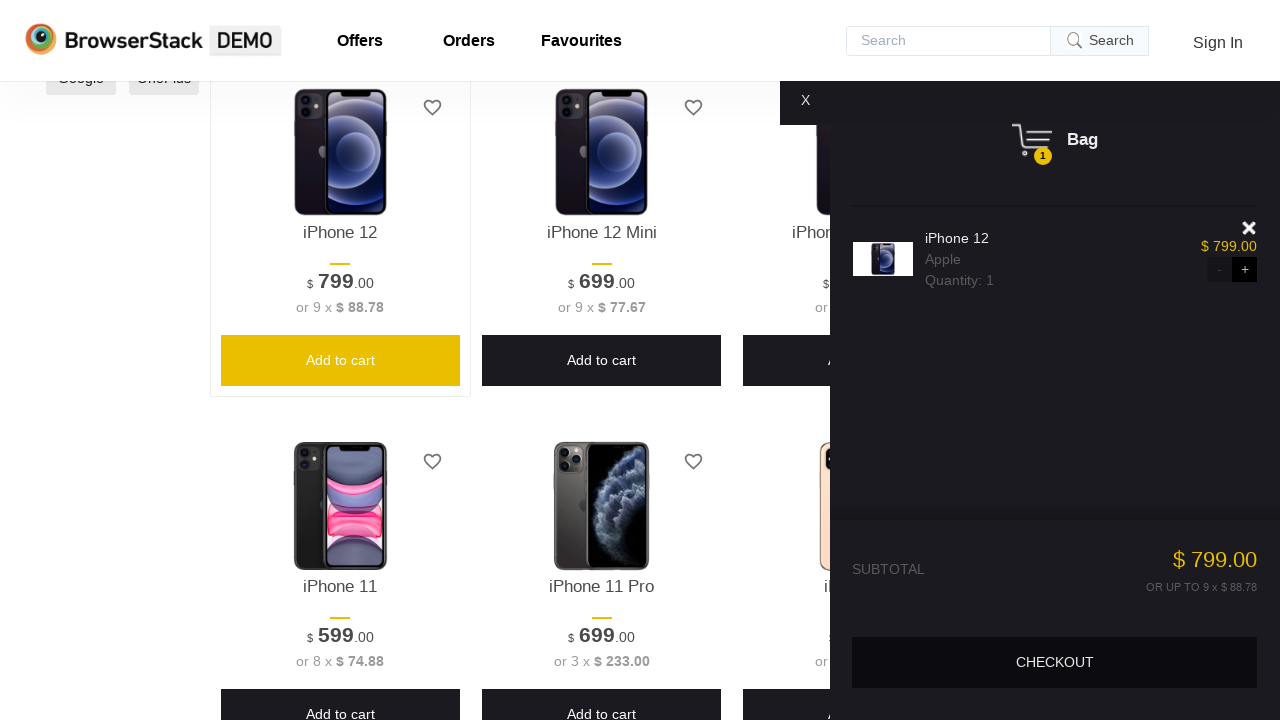

Verified that product in cart matches product added from page
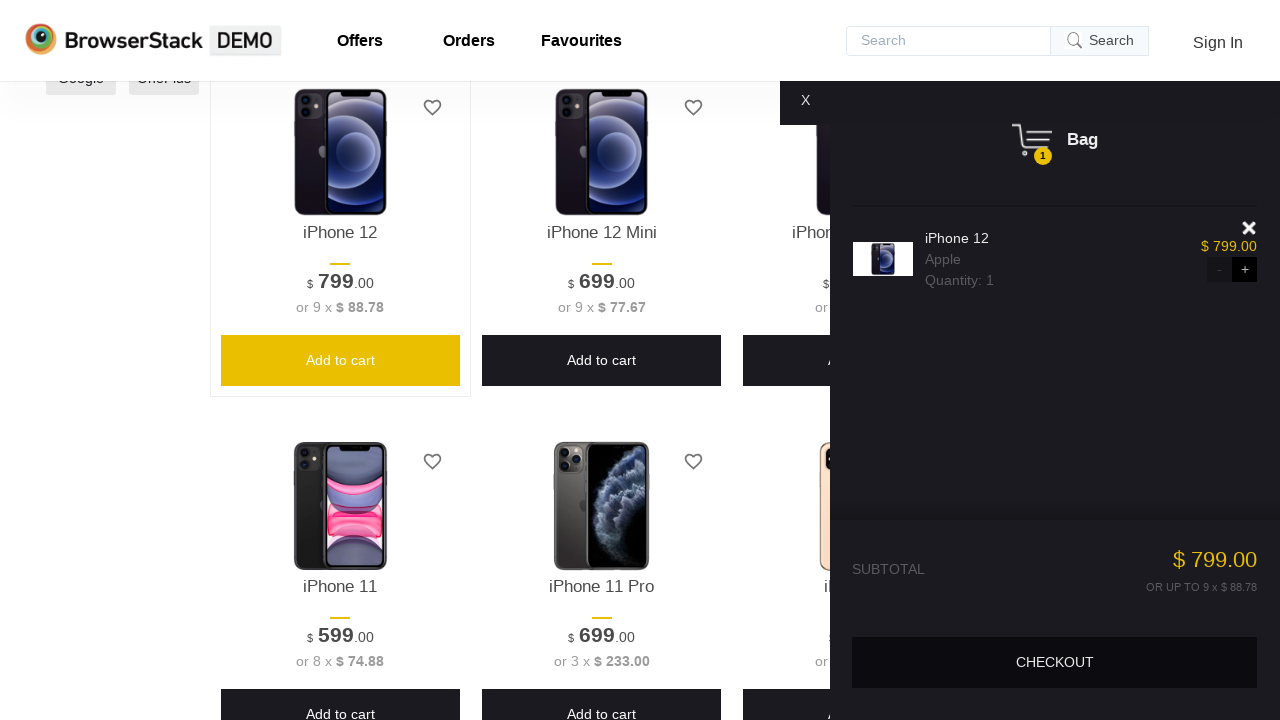

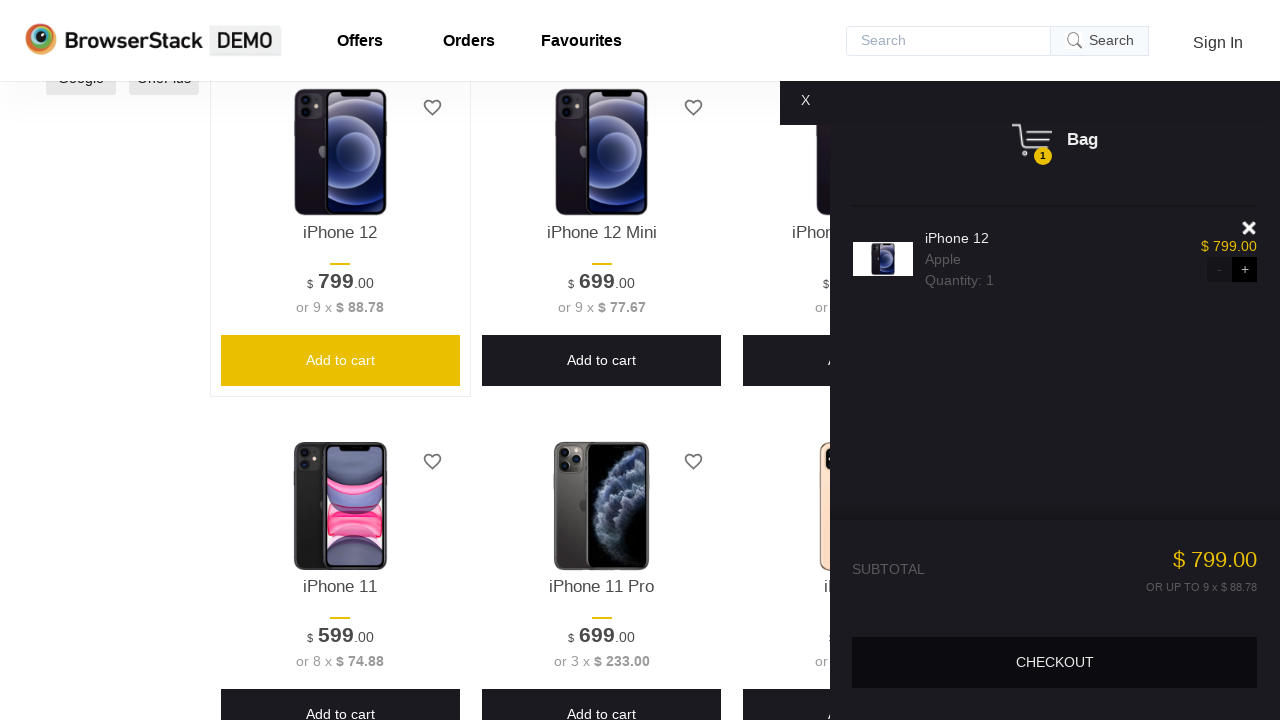